Tests browser tab handling by clicking a button that opens a new tab, switching to the new tab to get its title, closing it, then switching back to the original tab.

Starting URL: https://demoqa.com/browser-windows

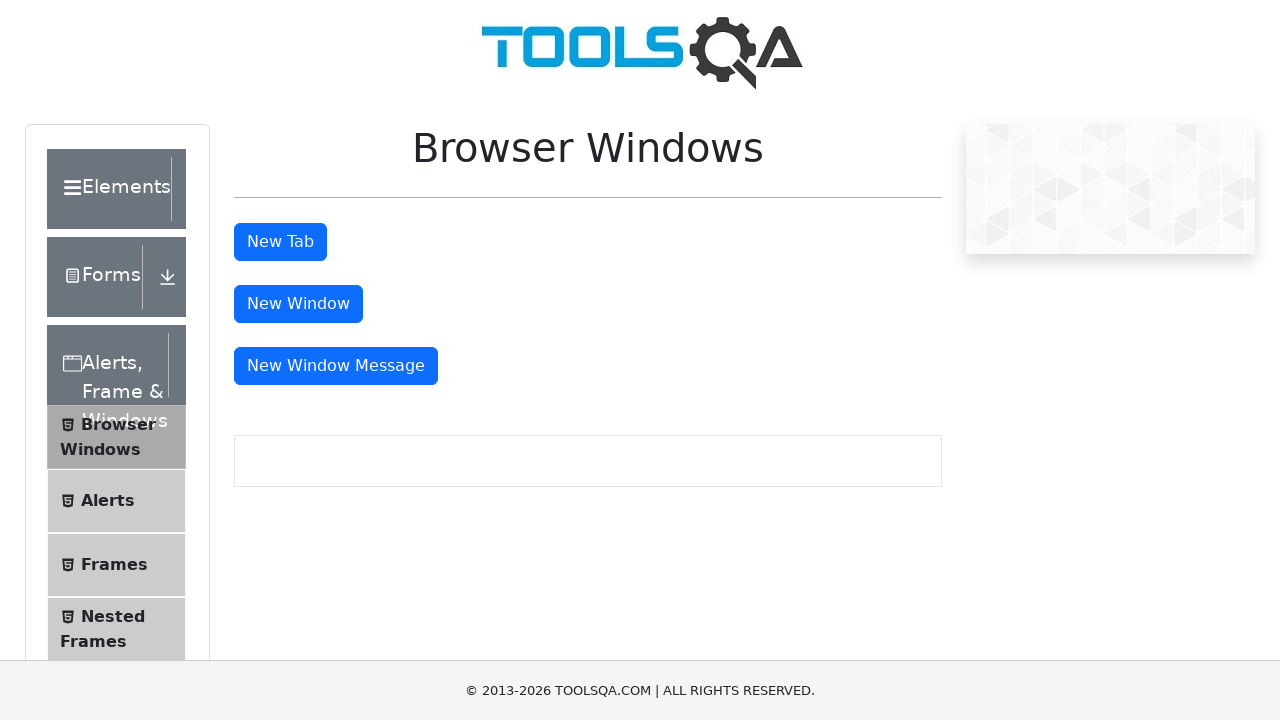

Retrieved title of initial page
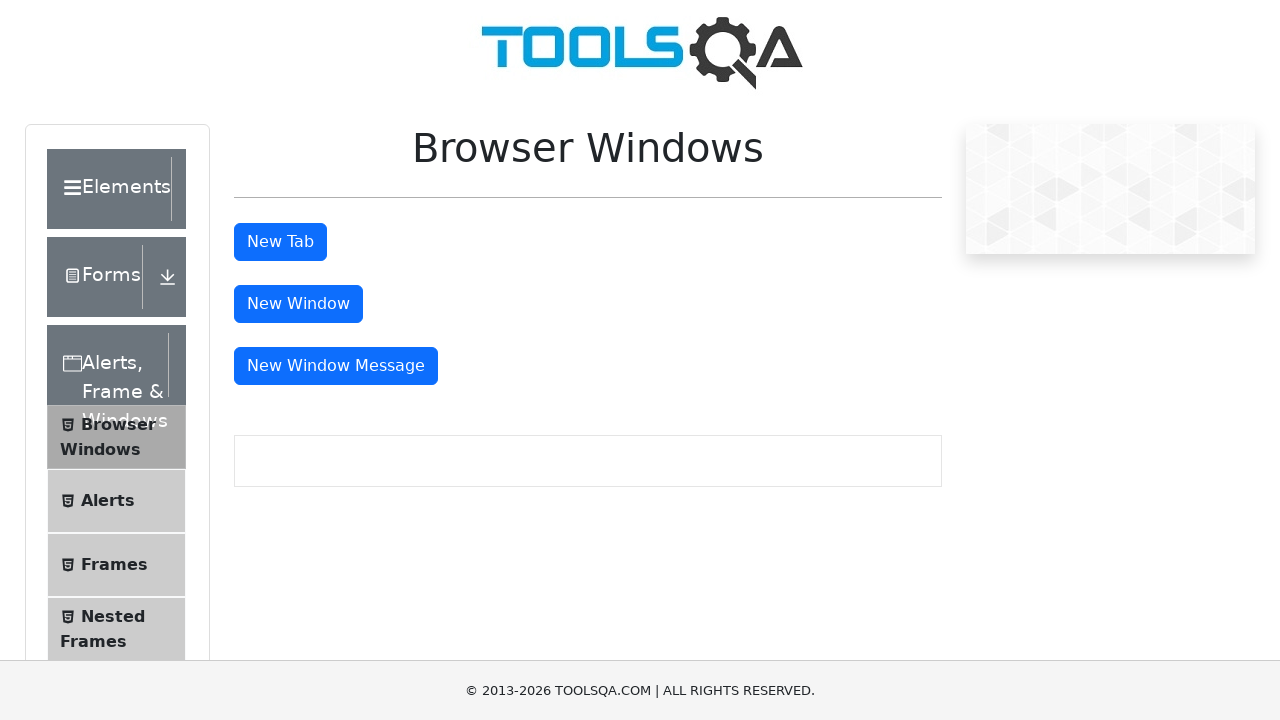

Clicked 'New Tab' button to open a new tab at (280, 242) on #tabButton
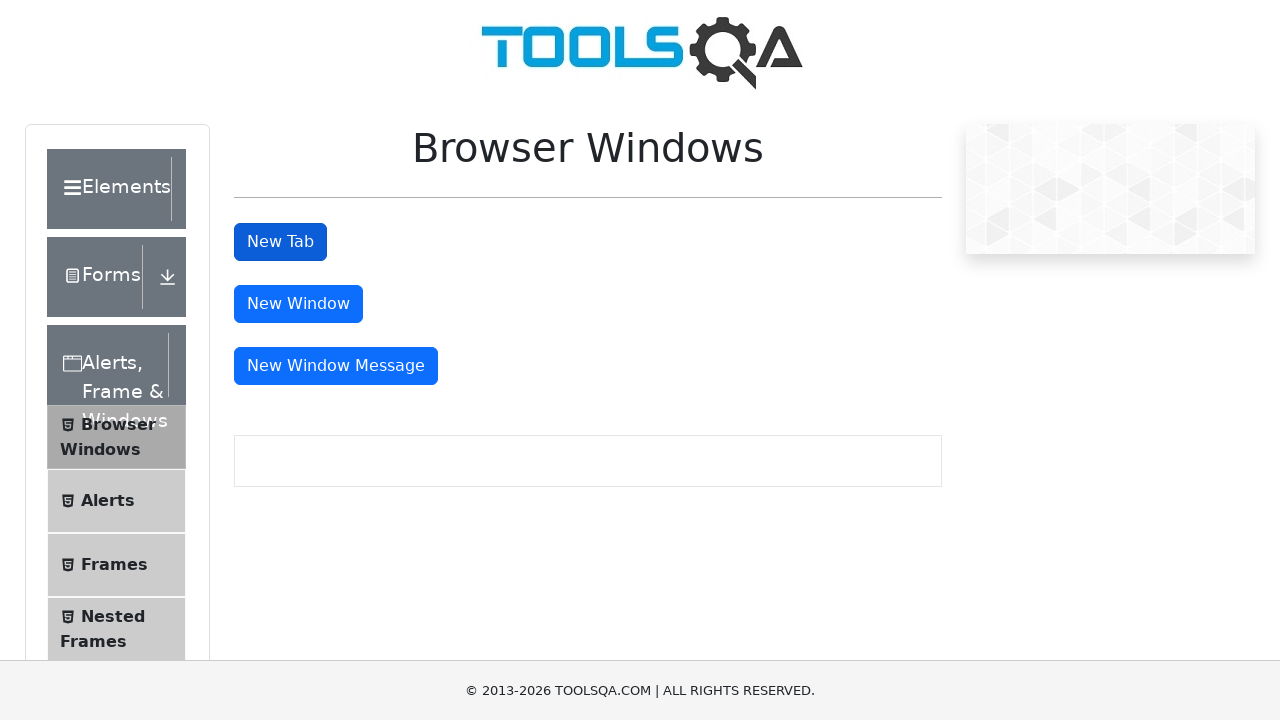

Captured reference to newly opened tab
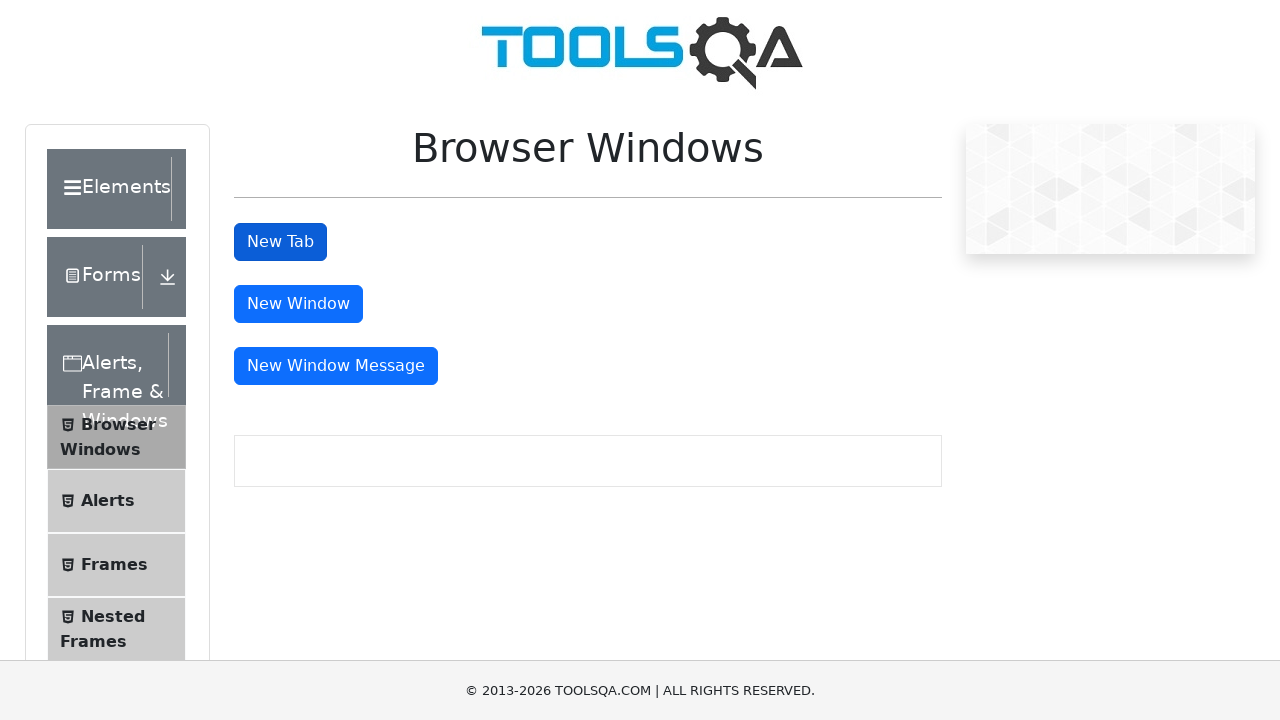

Waited for new tab to fully load
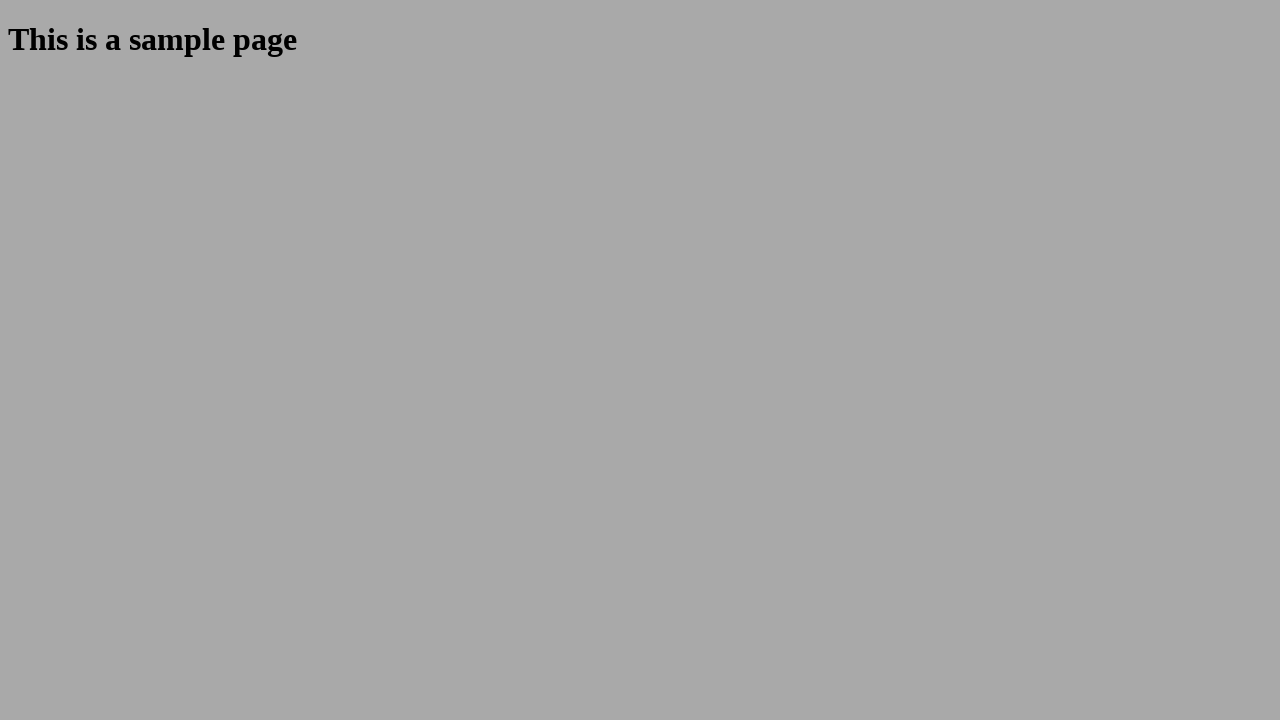

Retrieved title of new tab
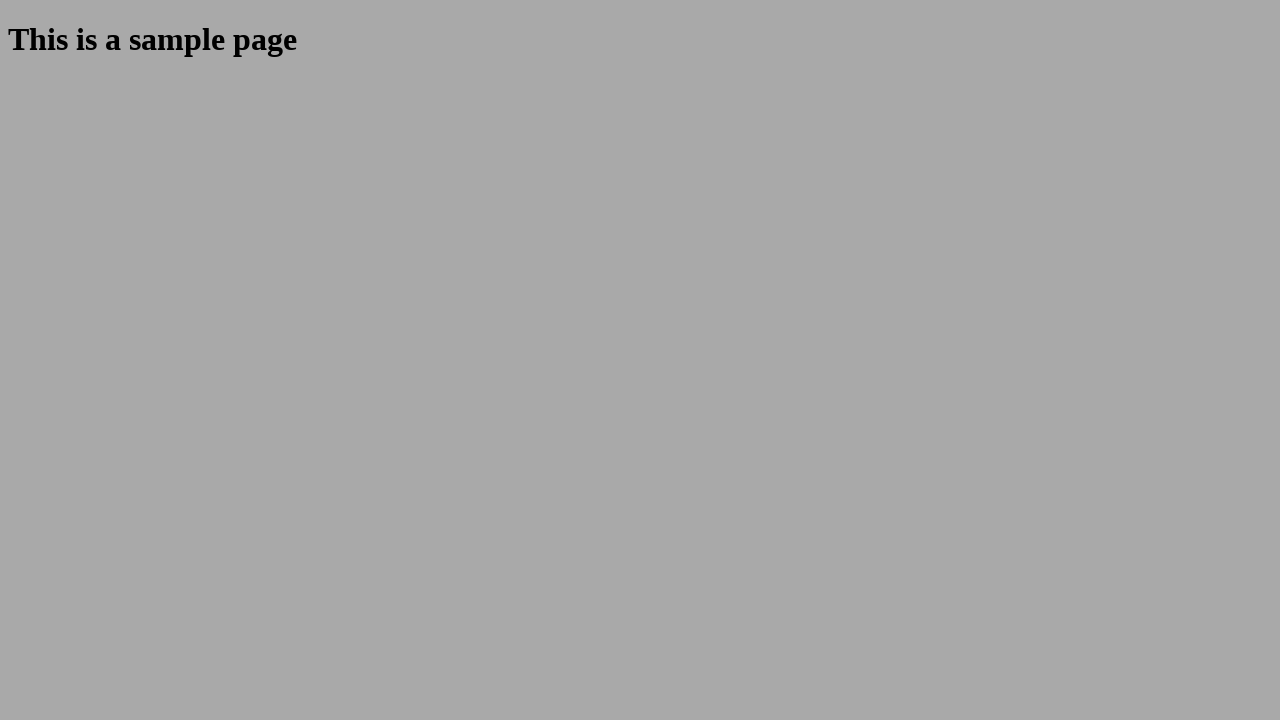

Closed the new tab
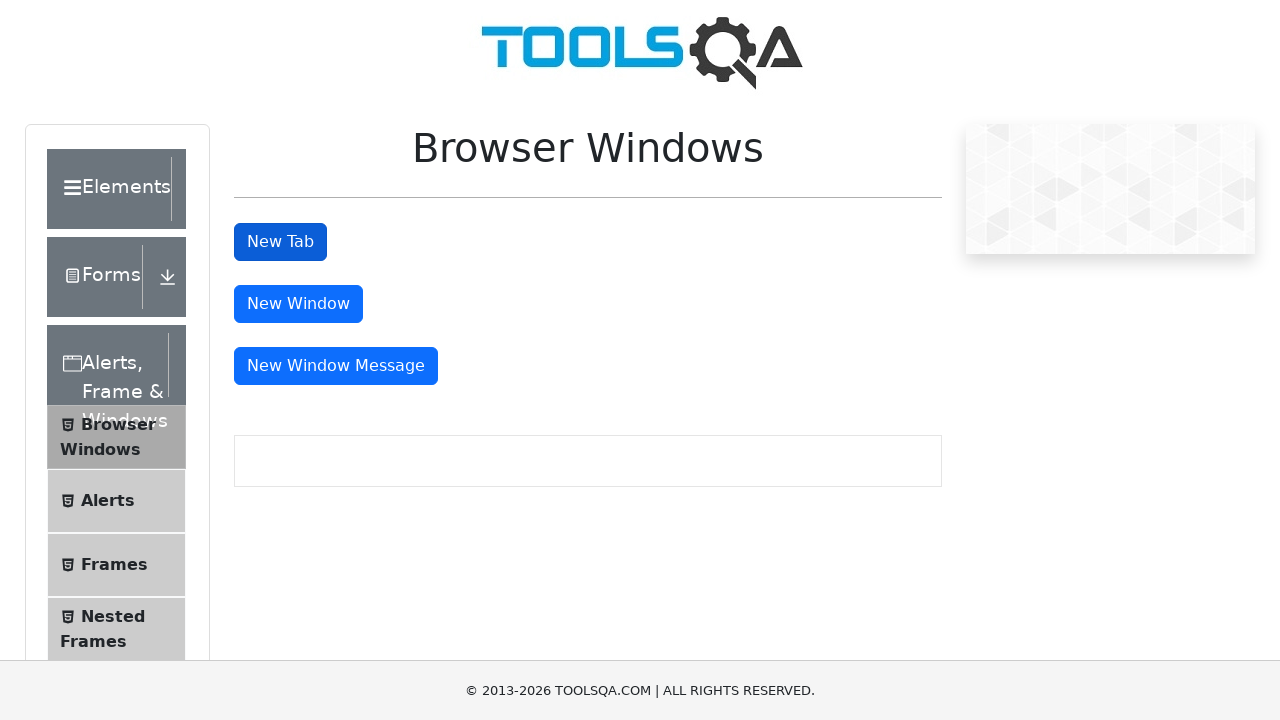

Retrieved title of original page after closing new tab
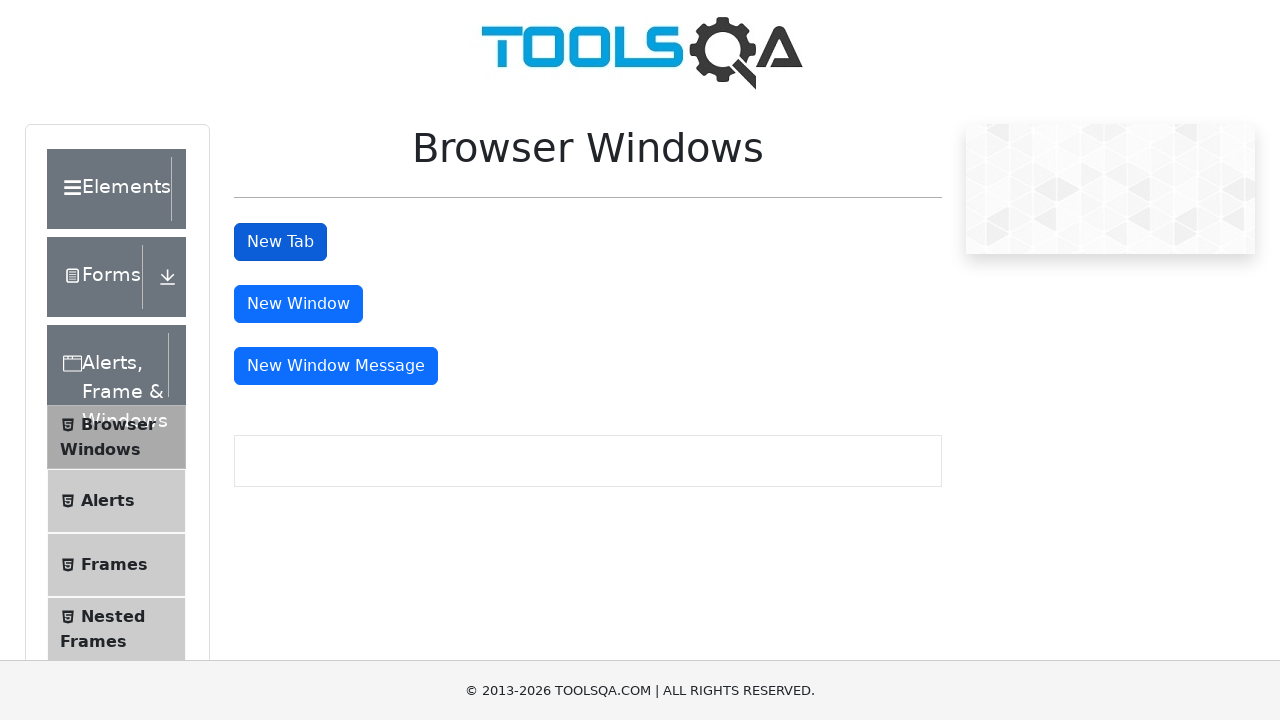

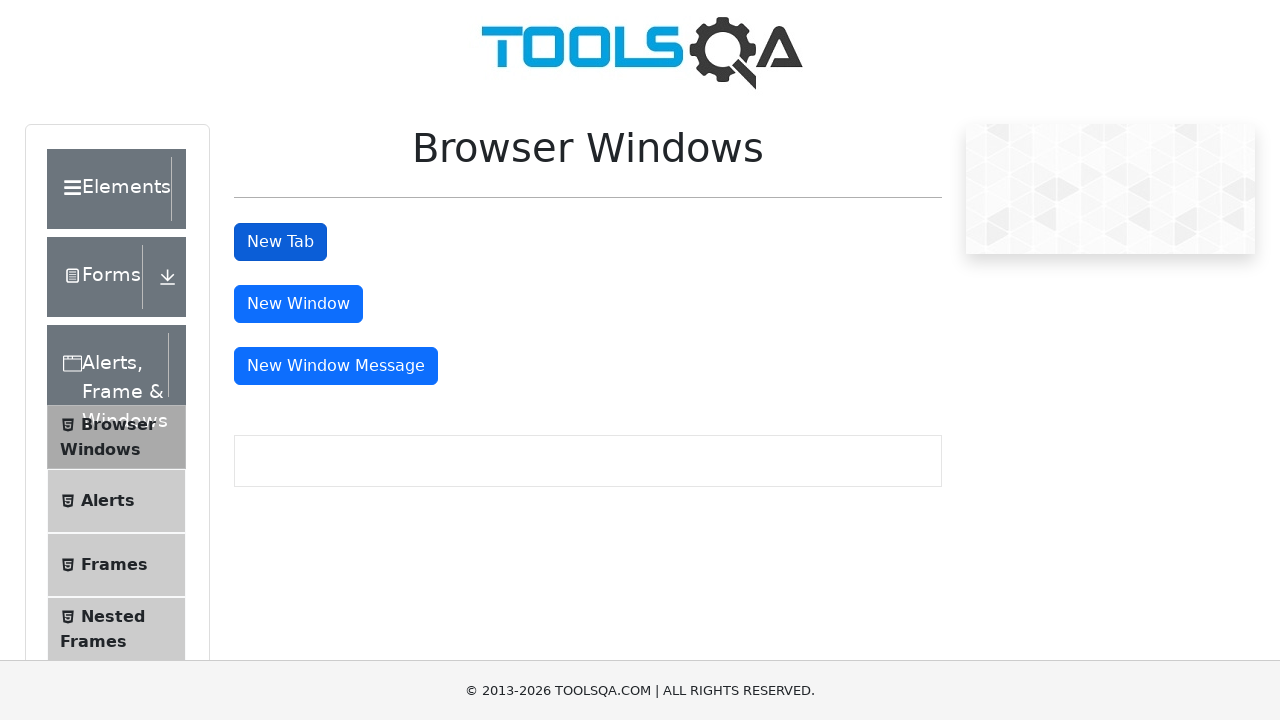